Tests radio button functionality by clicking on the football radio button and verifying it is selected

Starting URL: https://practice.cydeo.com/radio_buttons

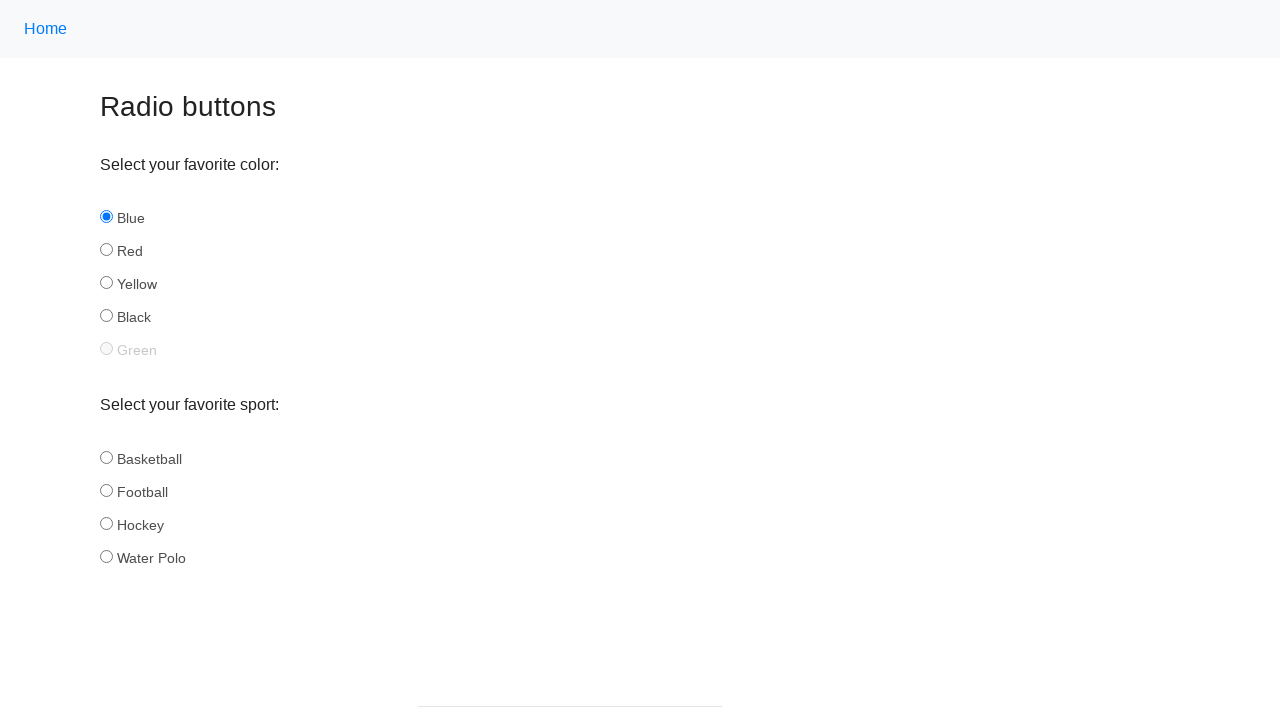

Clicked the football radio button at (106, 490) on xpath=//input[@id='football']
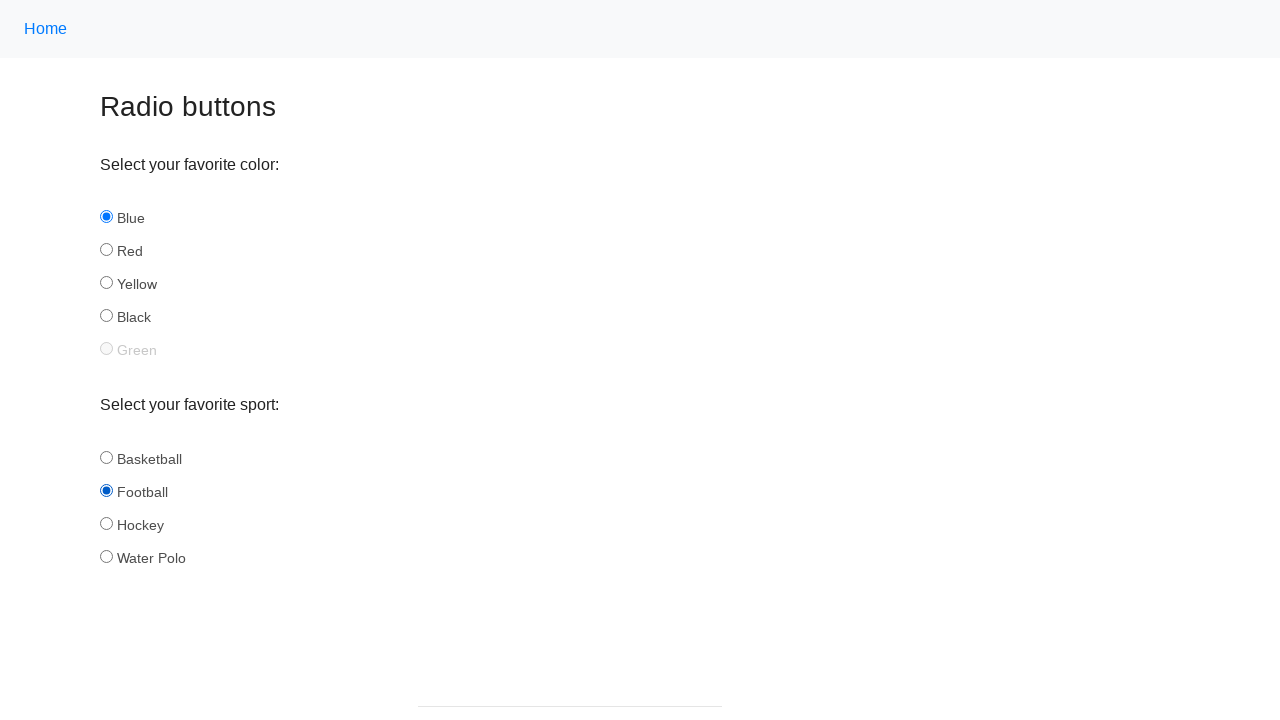

Verified that the football radio button is selected
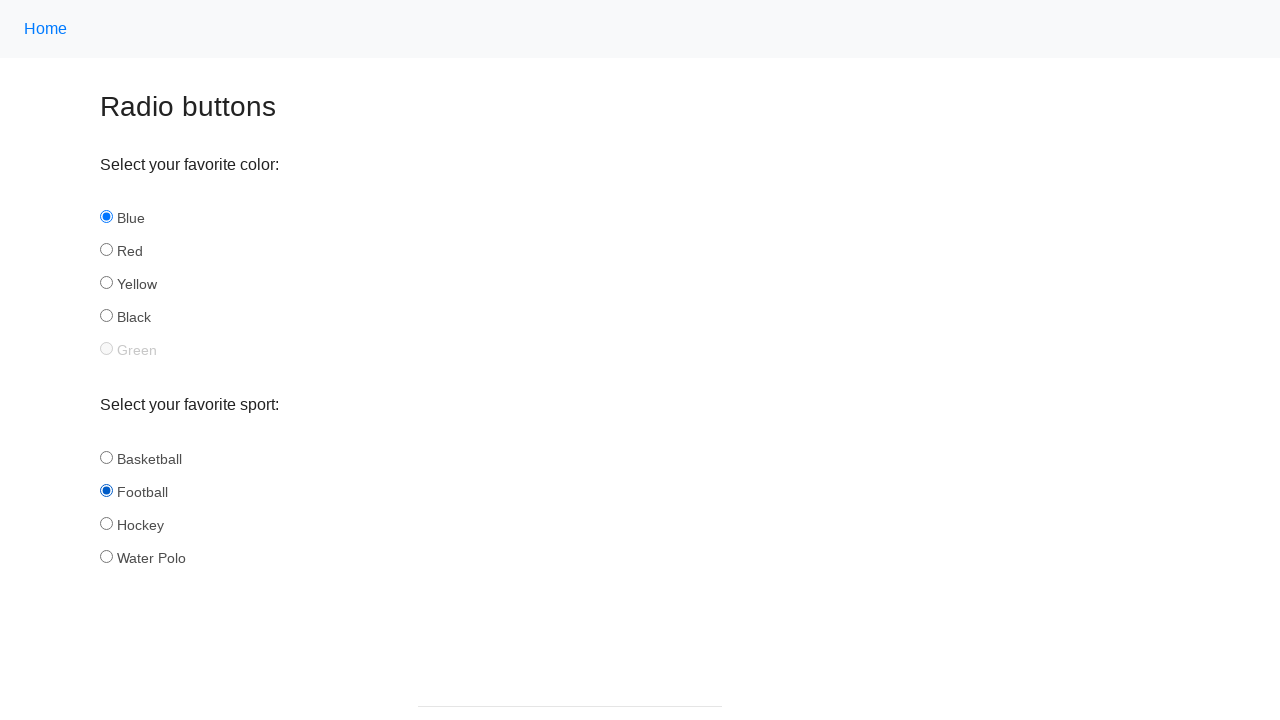

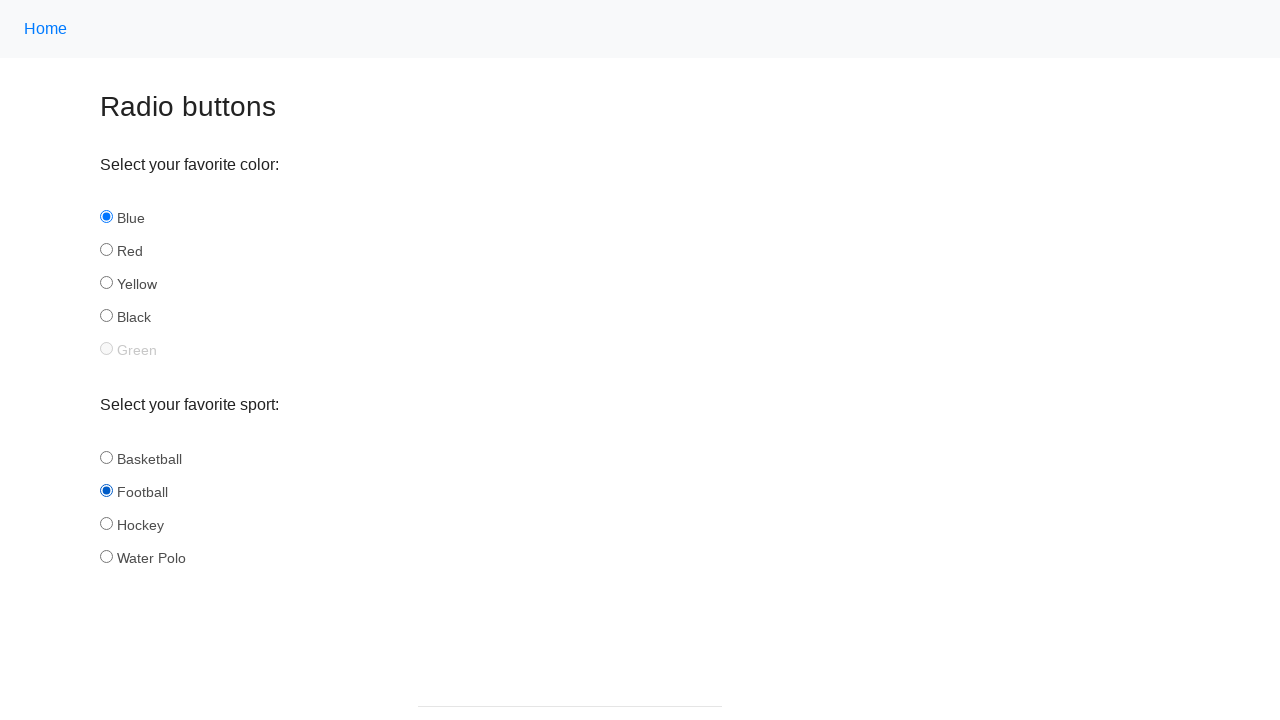